Tests right-click context menu functionality by right-clicking on a button, selecting "Copy" from the context menu, and accepting the resulting alert dialog

Starting URL: https://swisnl.github.io/jQuery-contextMenu/demo.html

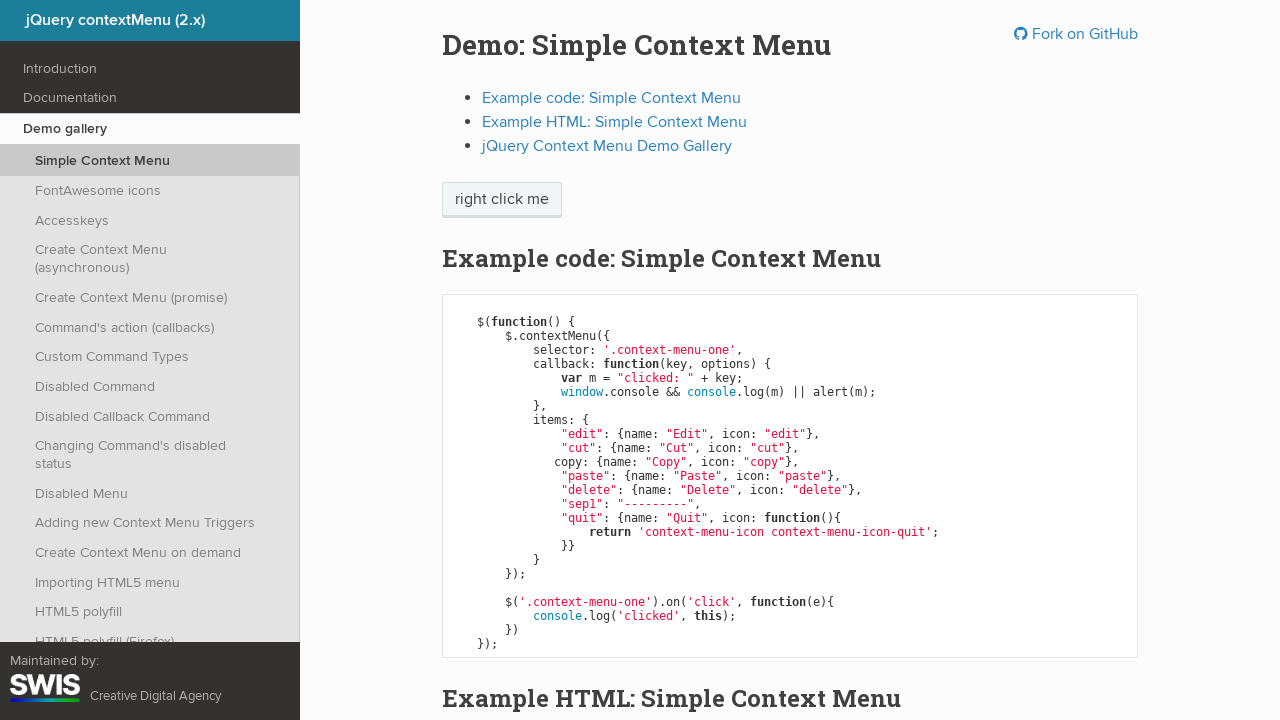

Right-clicked on context menu button at (502, 200) on span.context-menu-one.btn.btn-neutral
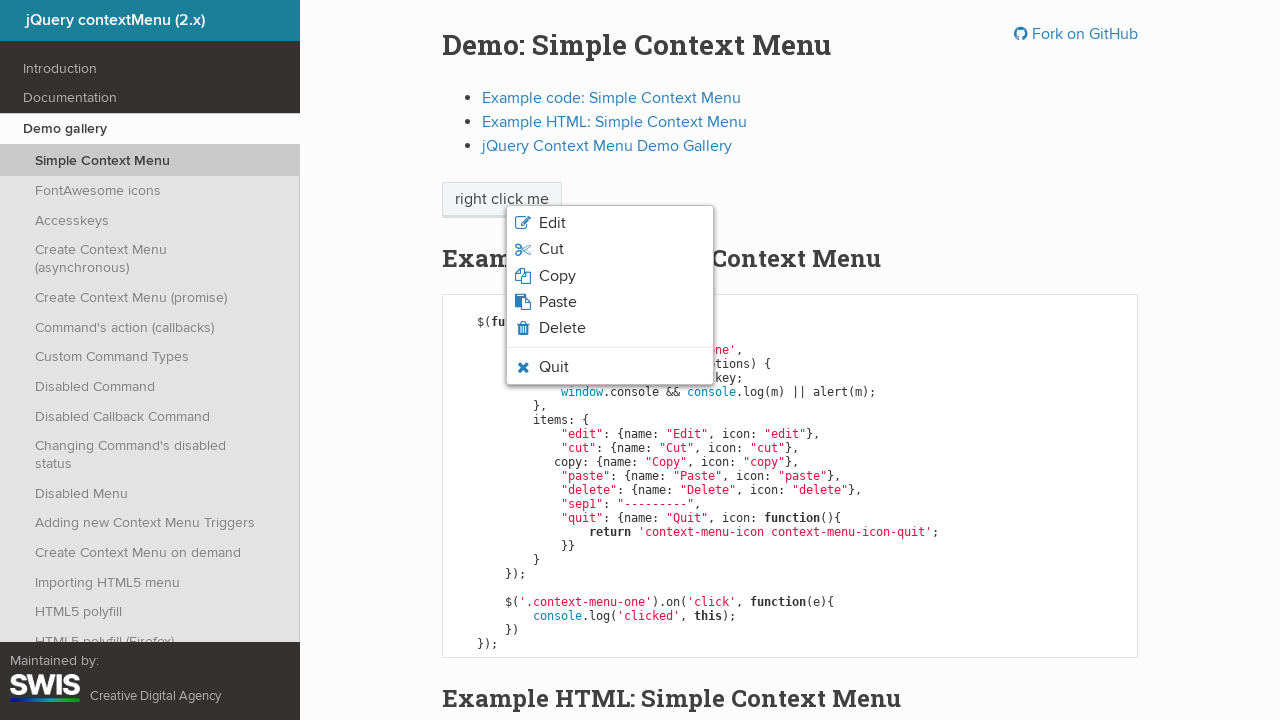

Clicked 'Copy' option from context menu at (557, 276) on xpath=//span[normalize-space()='Copy']
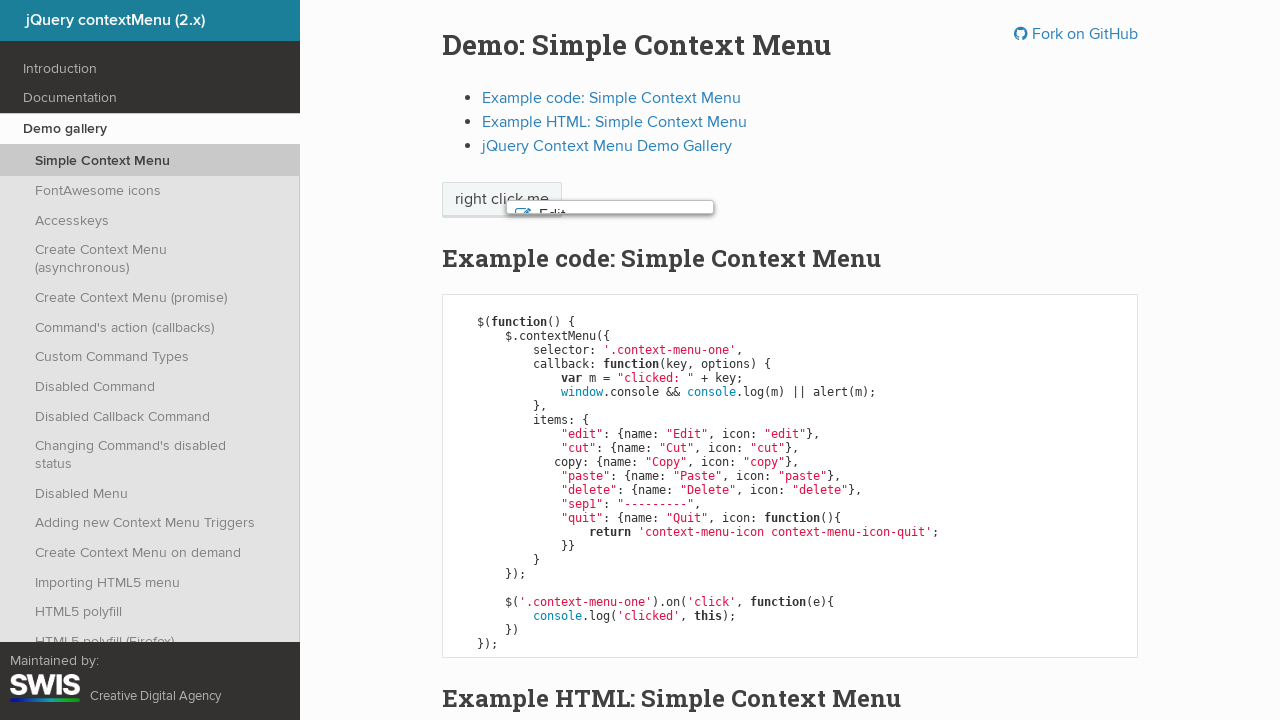

Set up dialog handler to accept alerts
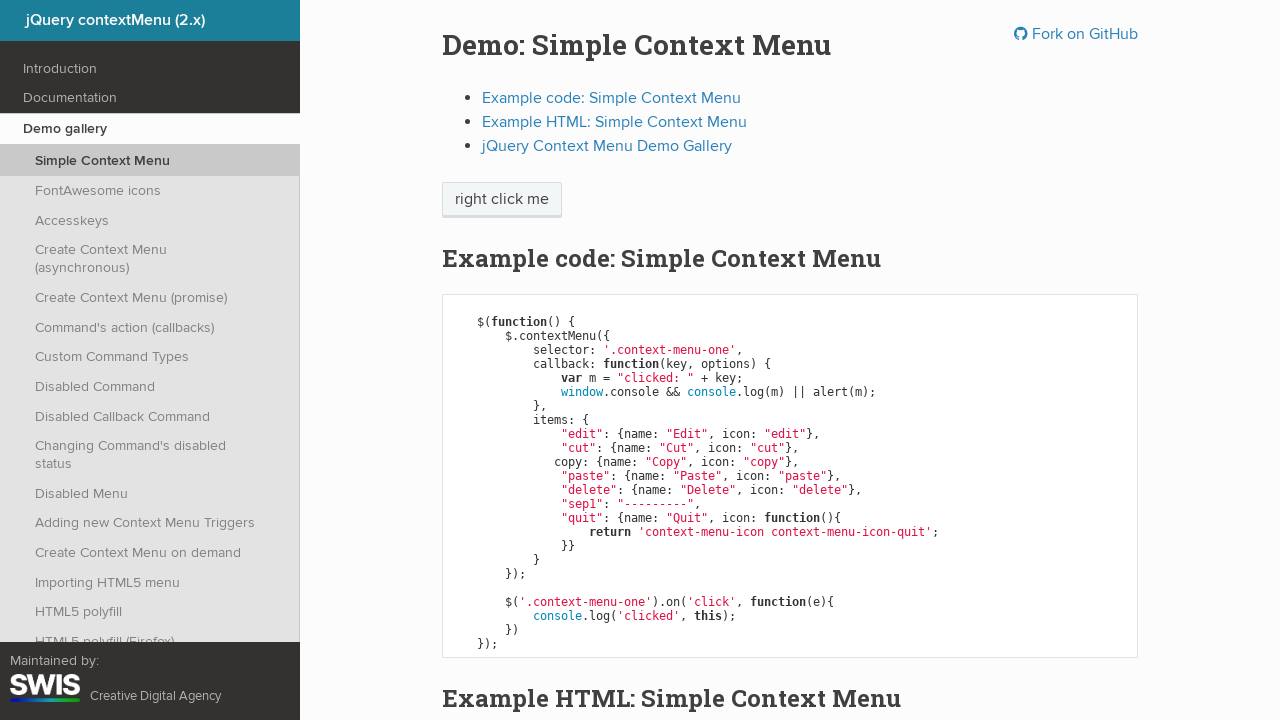

Waited for alert dialog to appear
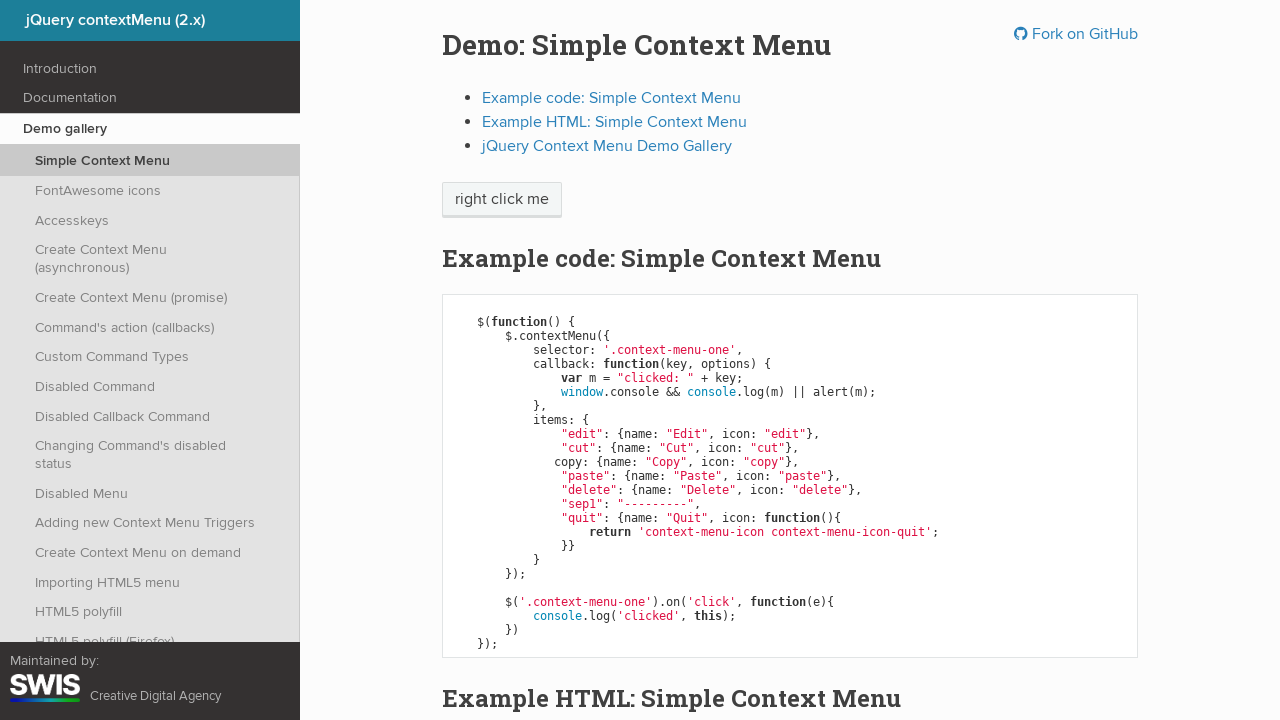

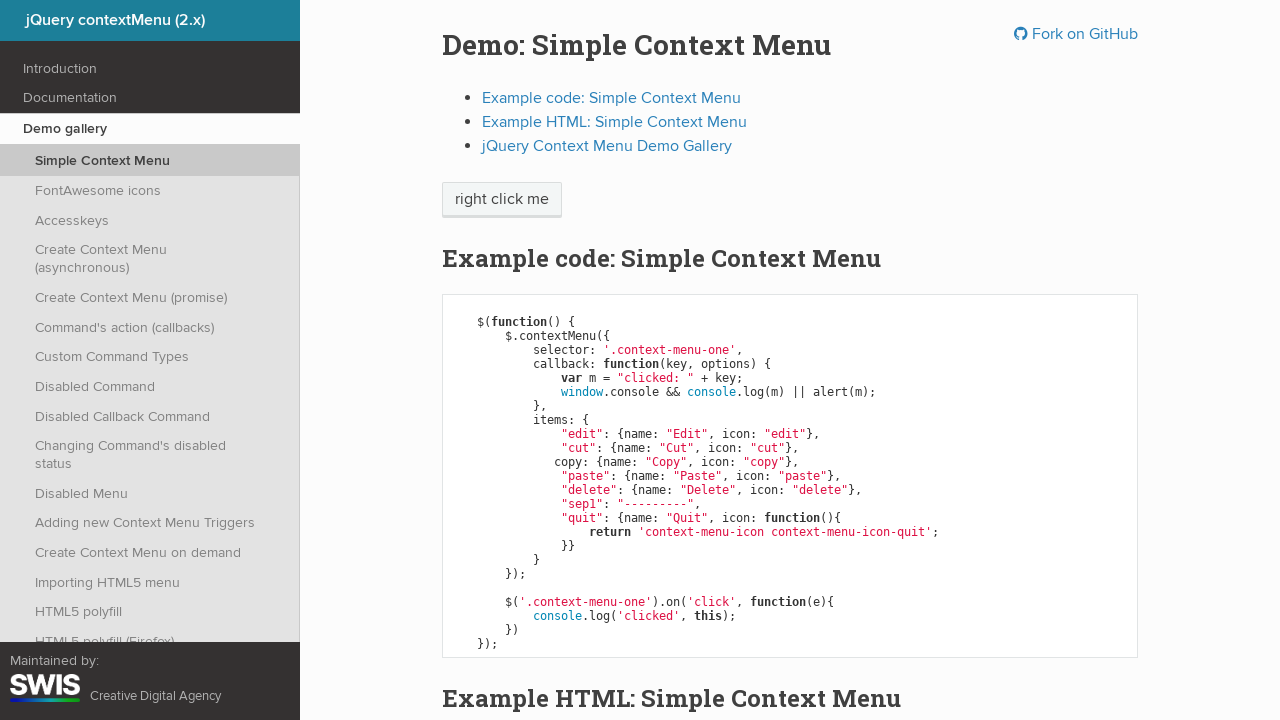